Tests that the todo counter displays the correct number of items

Starting URL: https://demo.playwright.dev/todomvc

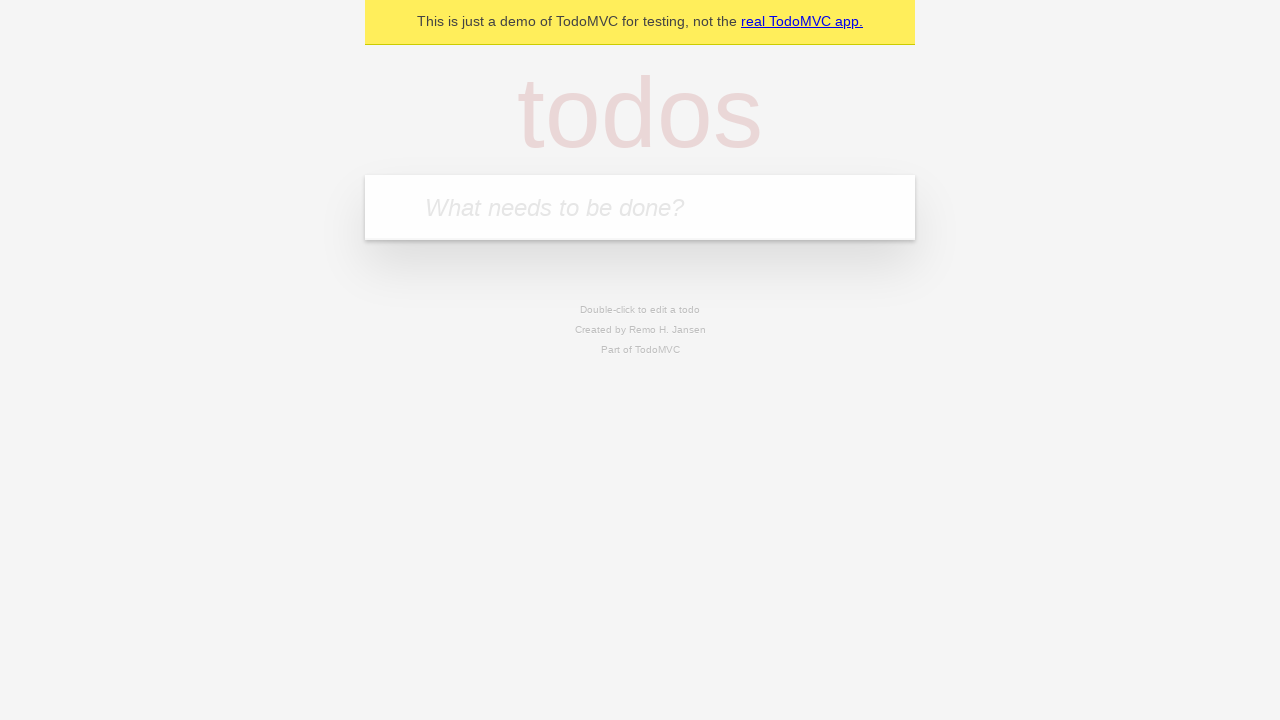

Located the 'What needs to be done?' input field
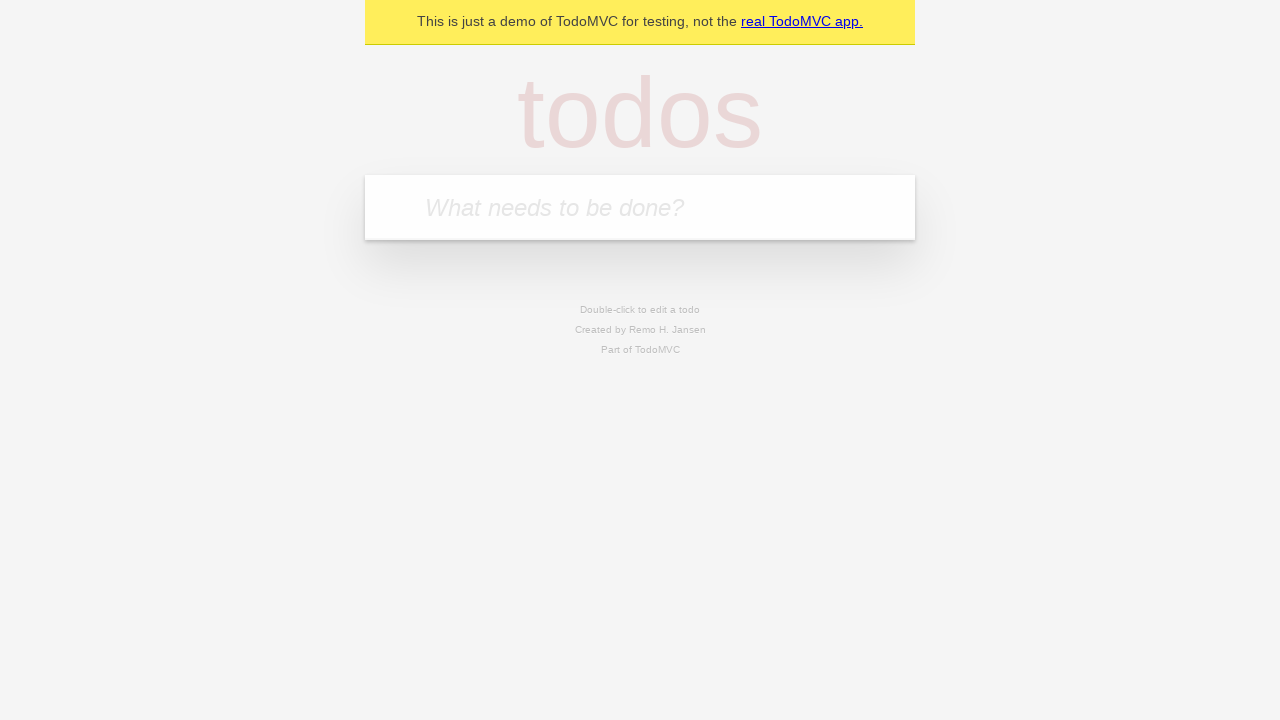

Filled todo input with 'buy some cheese' on internal:attr=[placeholder="What needs to be done?"i]
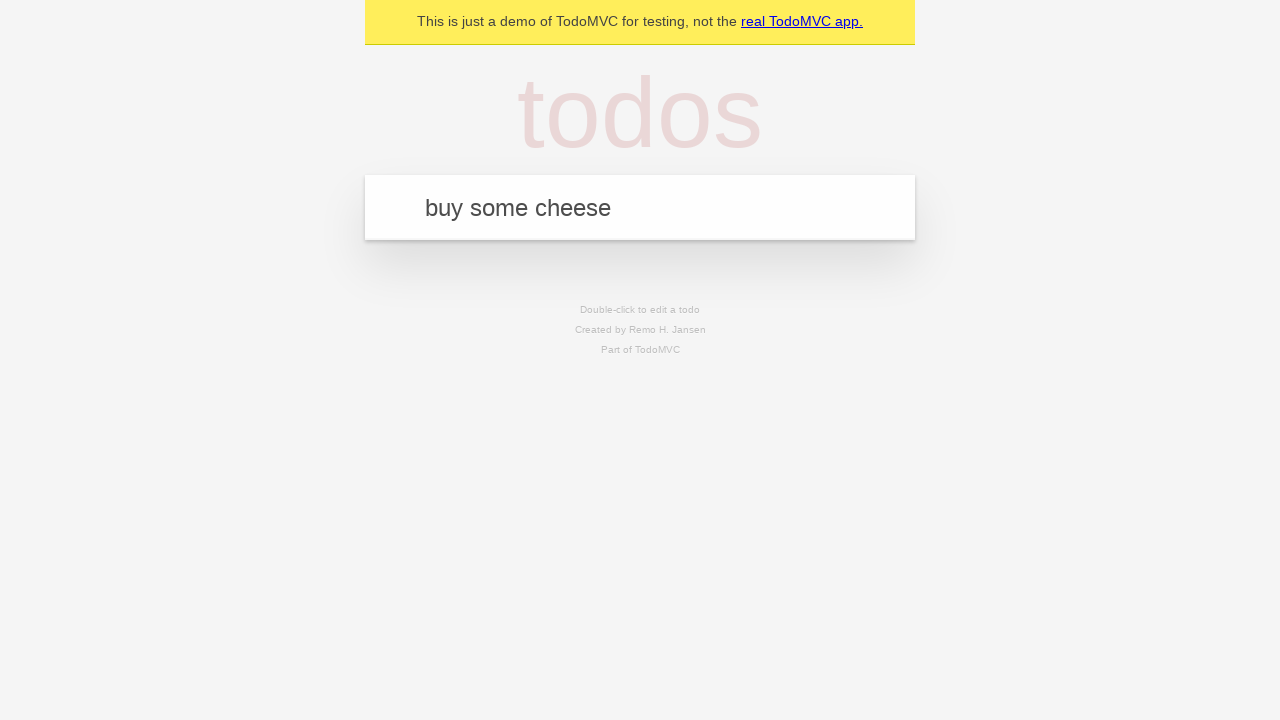

Pressed Enter to add first todo item on internal:attr=[placeholder="What needs to be done?"i]
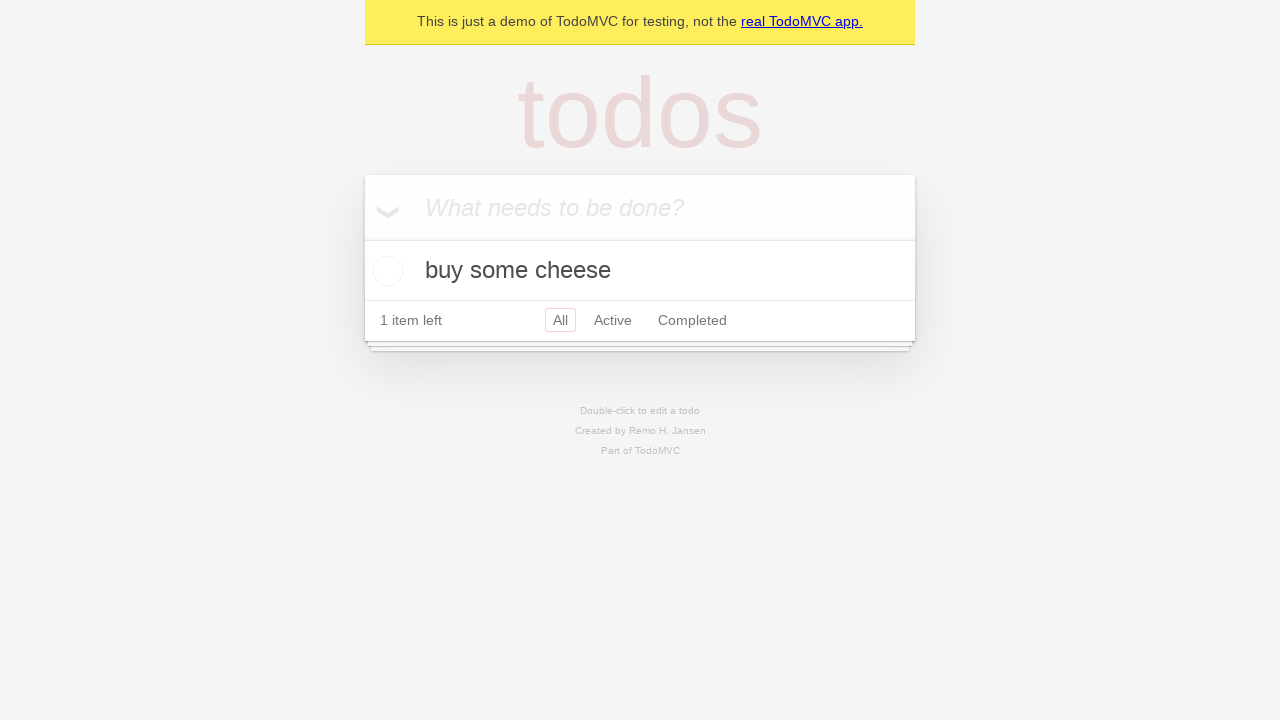

Todo counter element loaded after adding first item
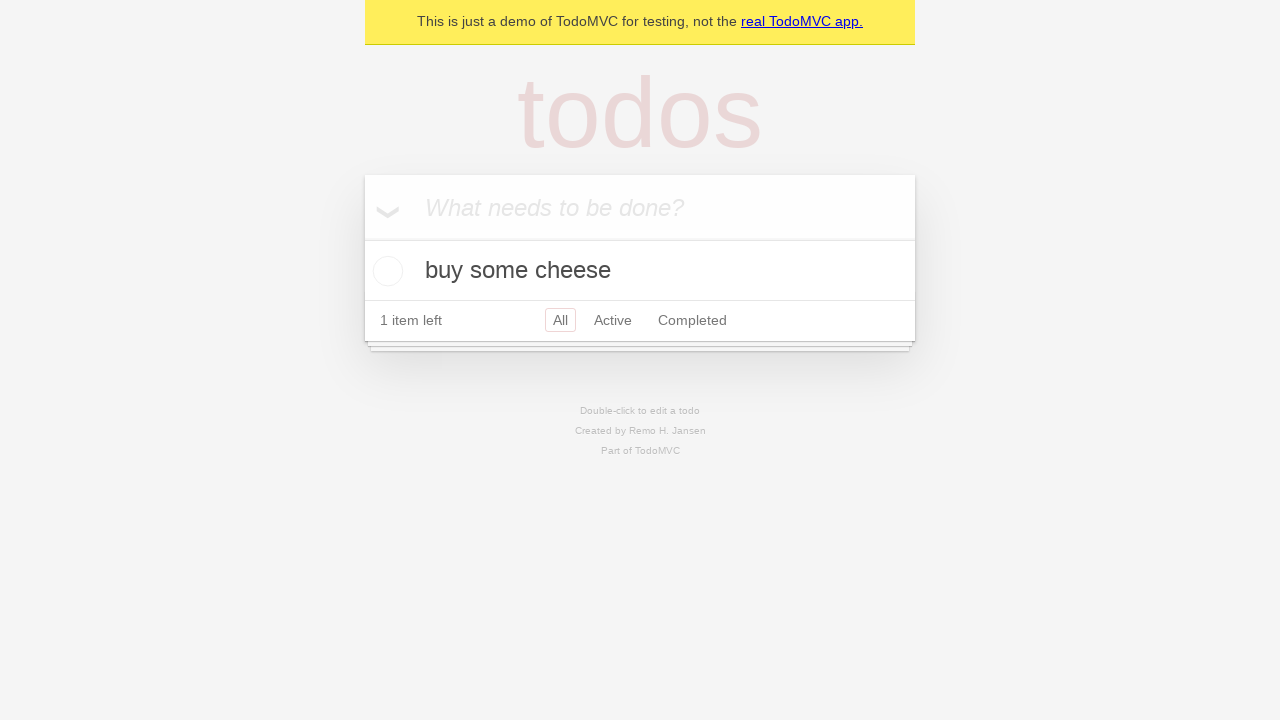

Filled todo input with 'feed the cat' on internal:attr=[placeholder="What needs to be done?"i]
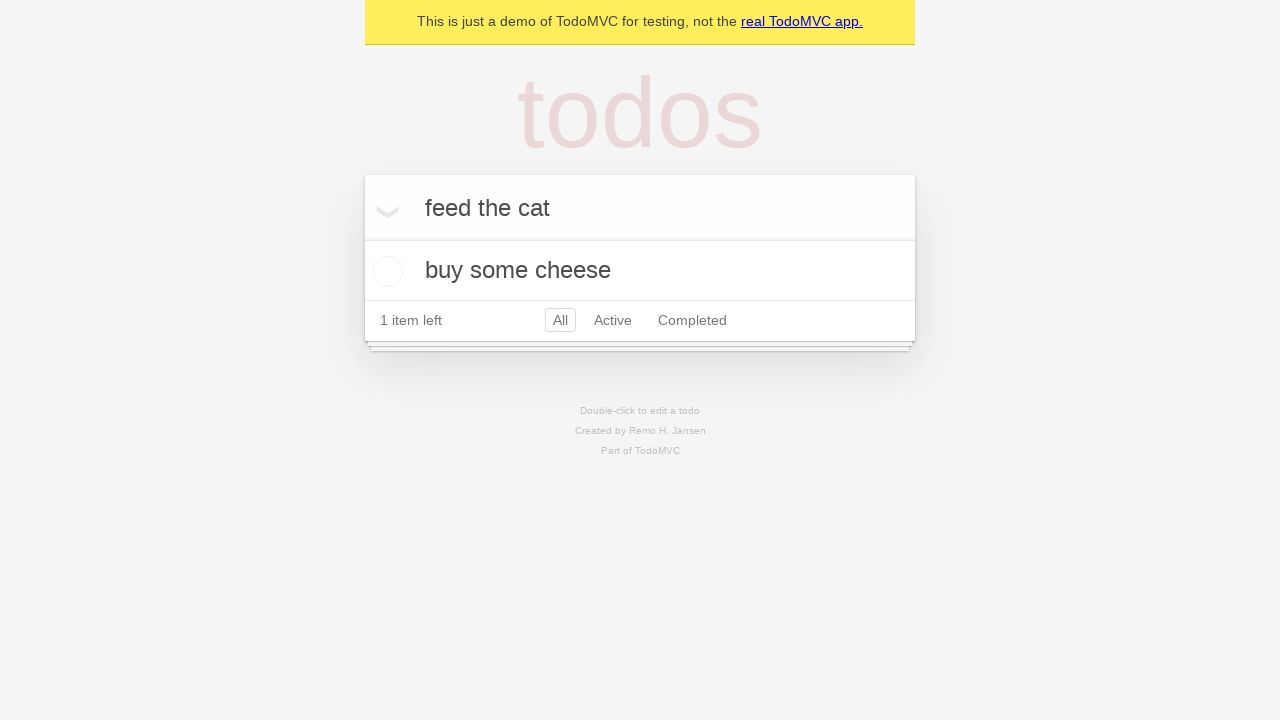

Pressed Enter to add second todo item on internal:attr=[placeholder="What needs to be done?"i]
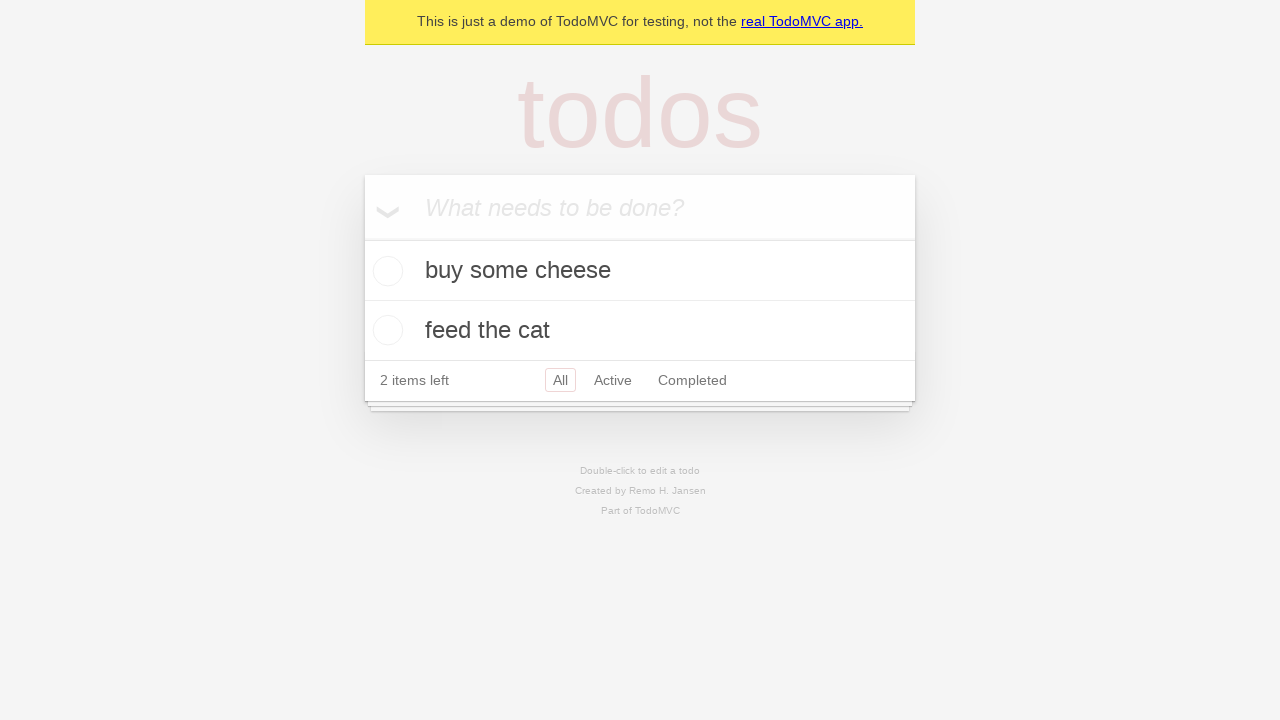

Todo counter updated to display 2 items
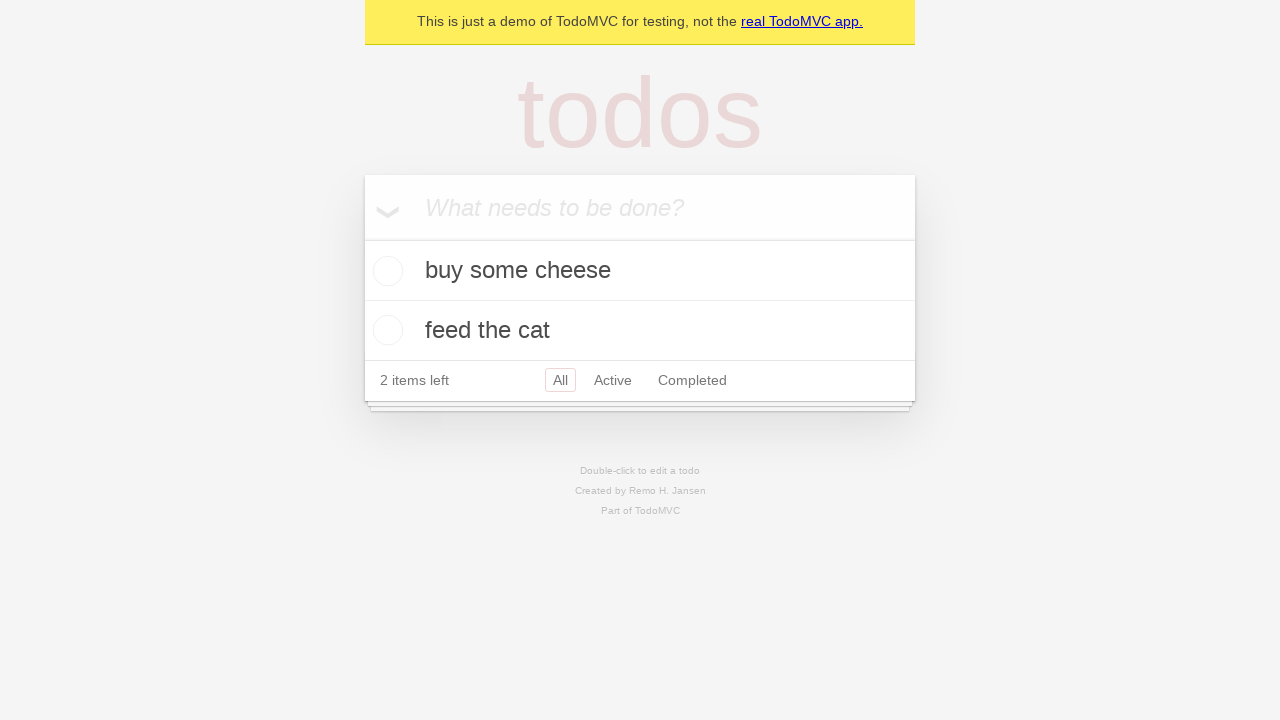

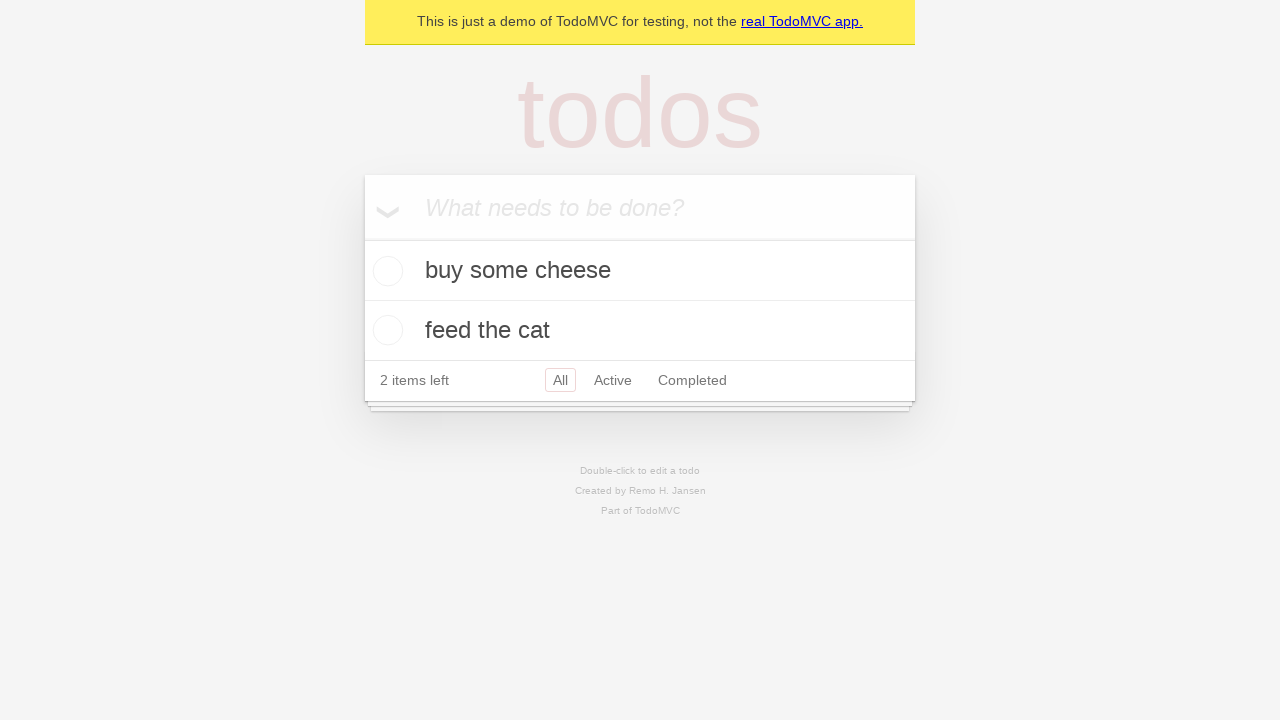